Tests JavaScript prompt dialog by clicking the prompt button, entering text, and accepting to verify the entered text appears in results

Starting URL: https://the-internet.herokuapp.com/javascript_alerts

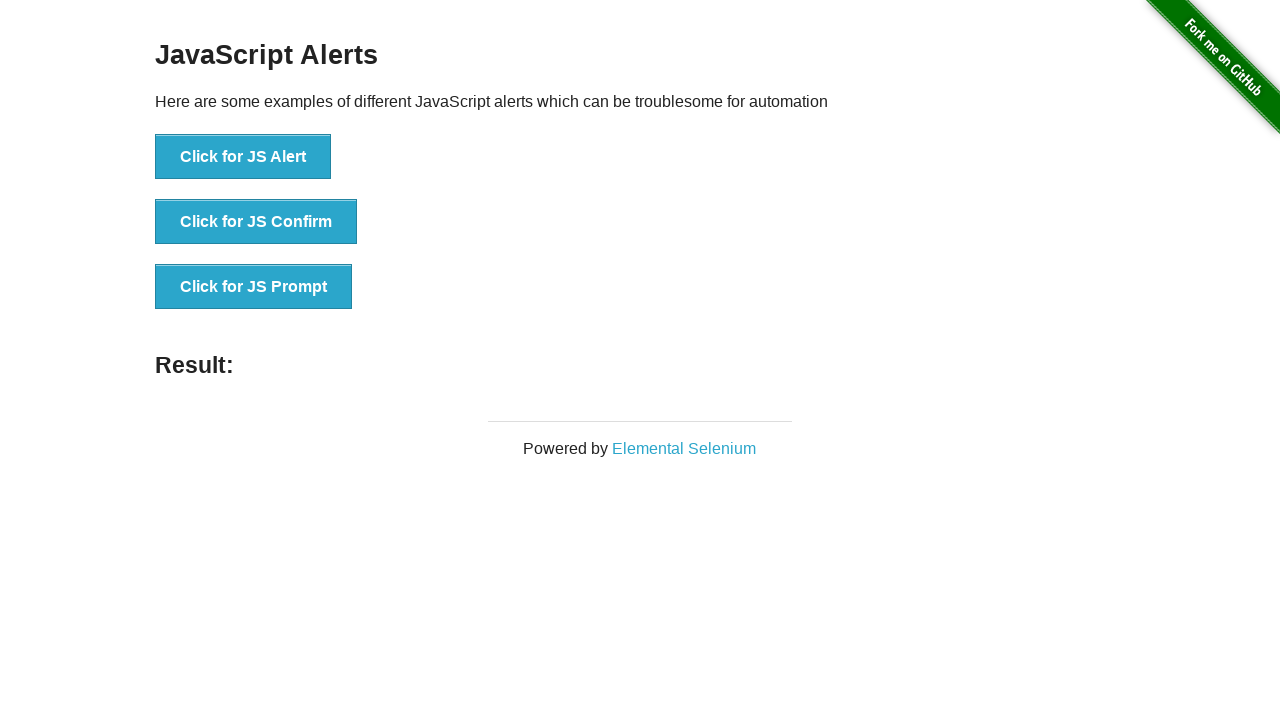

Set up dialog handler to accept prompt with text 'heyyou'
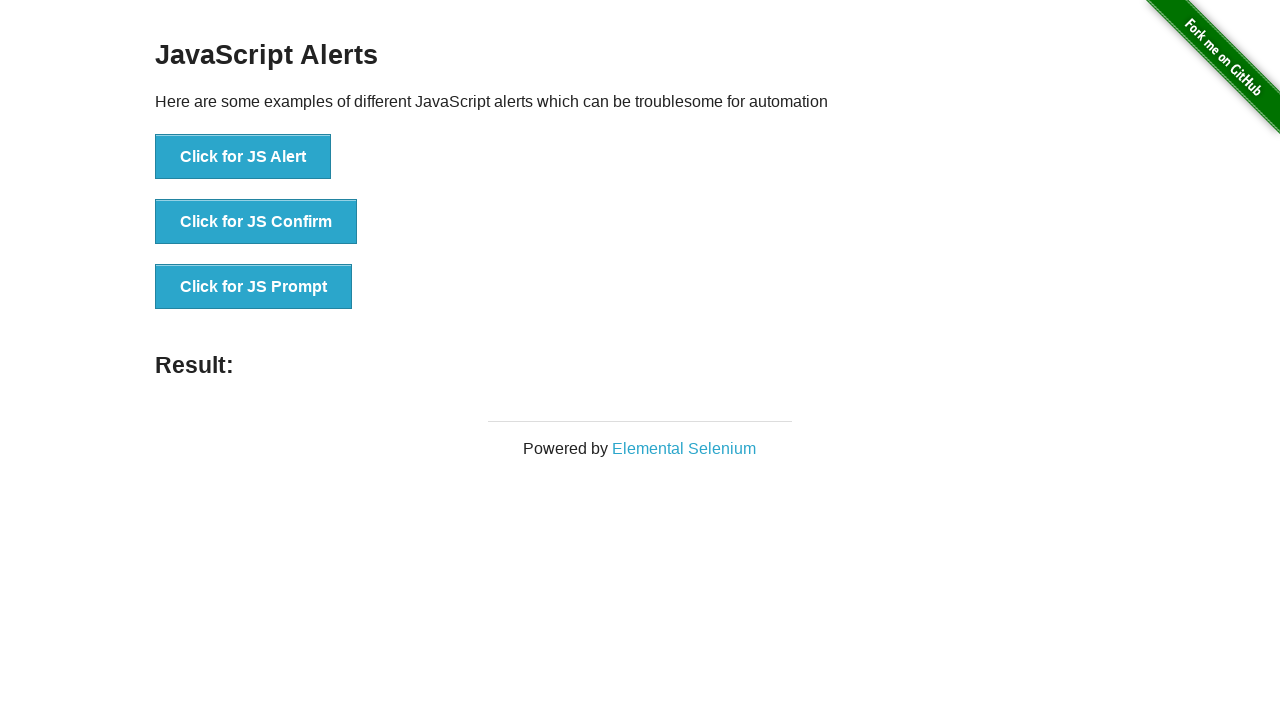

Clicked prompt button to trigger JavaScript prompt dialog at (254, 287) on xpath=//button[@onclick='jsPrompt()']
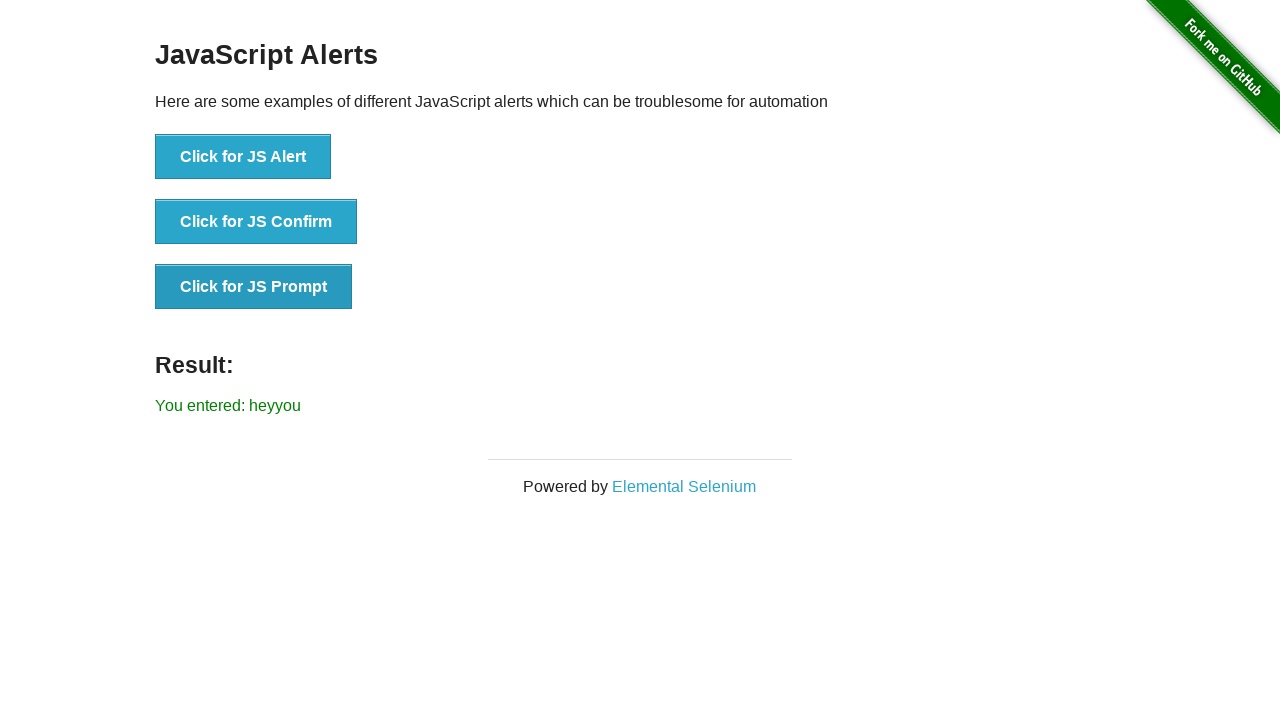

Verified that entered text 'heyyou' appears in the results
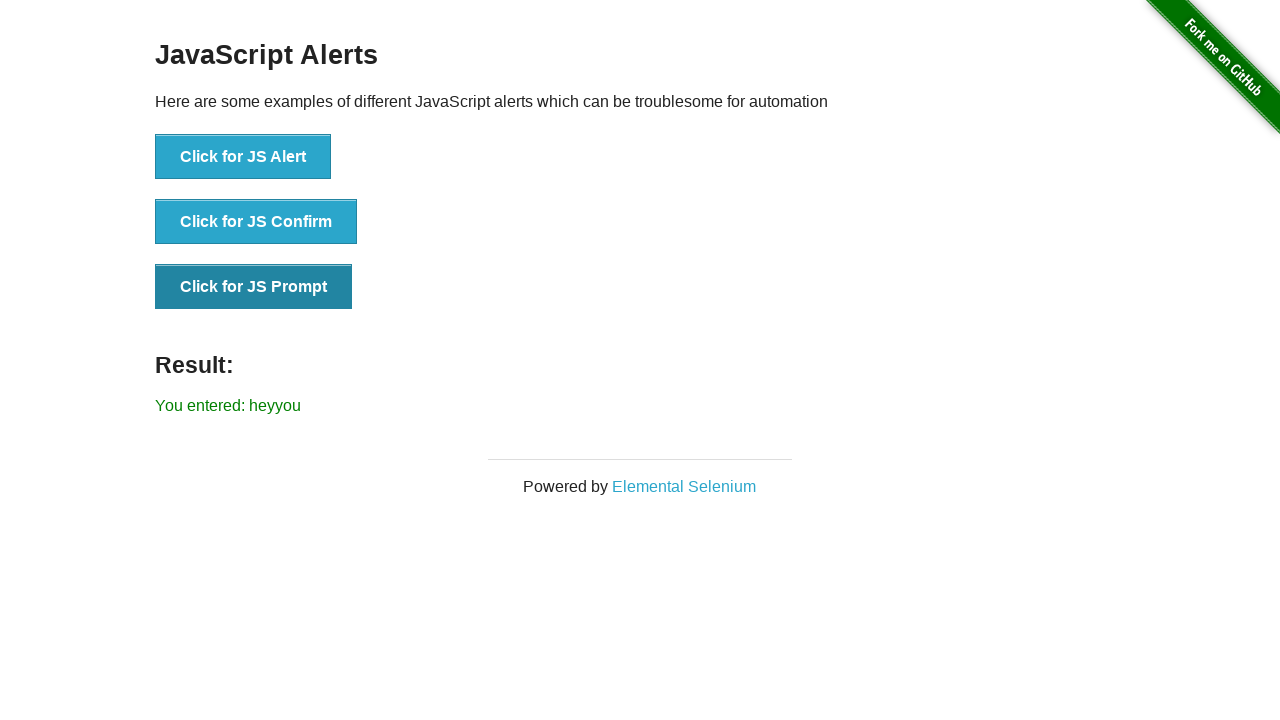

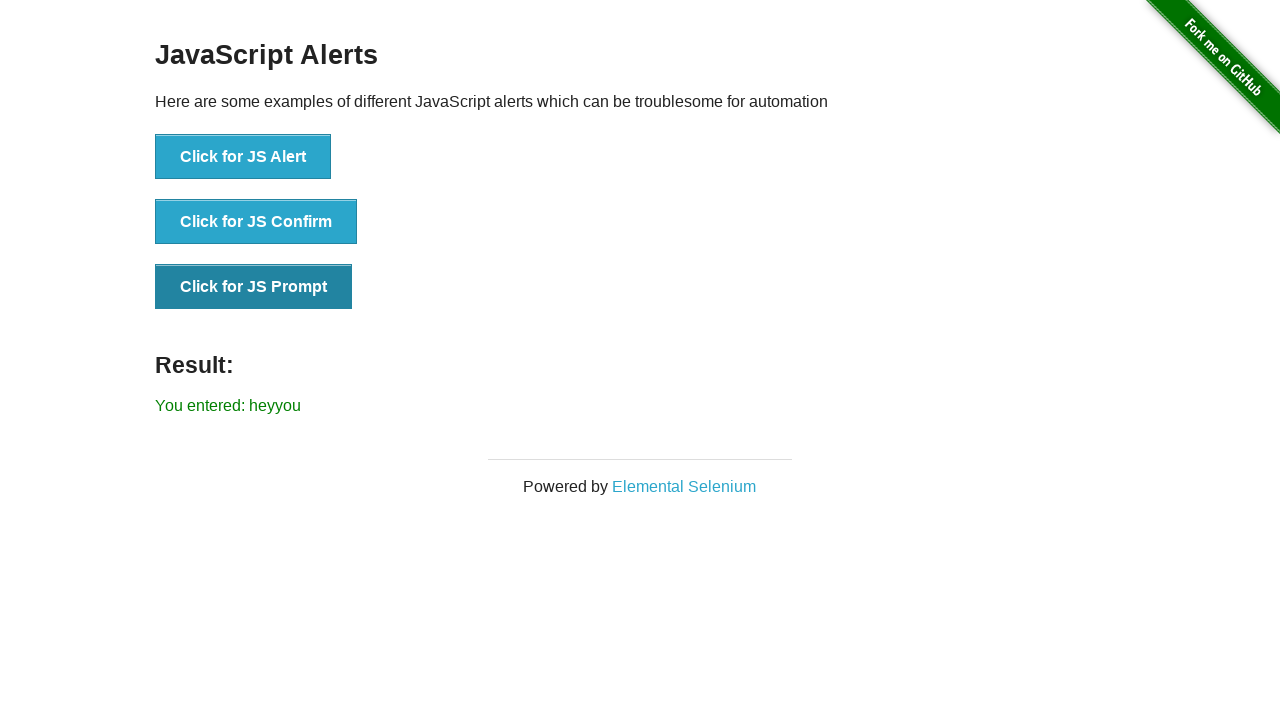